Tests that todo data persists after page reload, including completed state.

Starting URL: https://demo.playwright.dev/todomvc

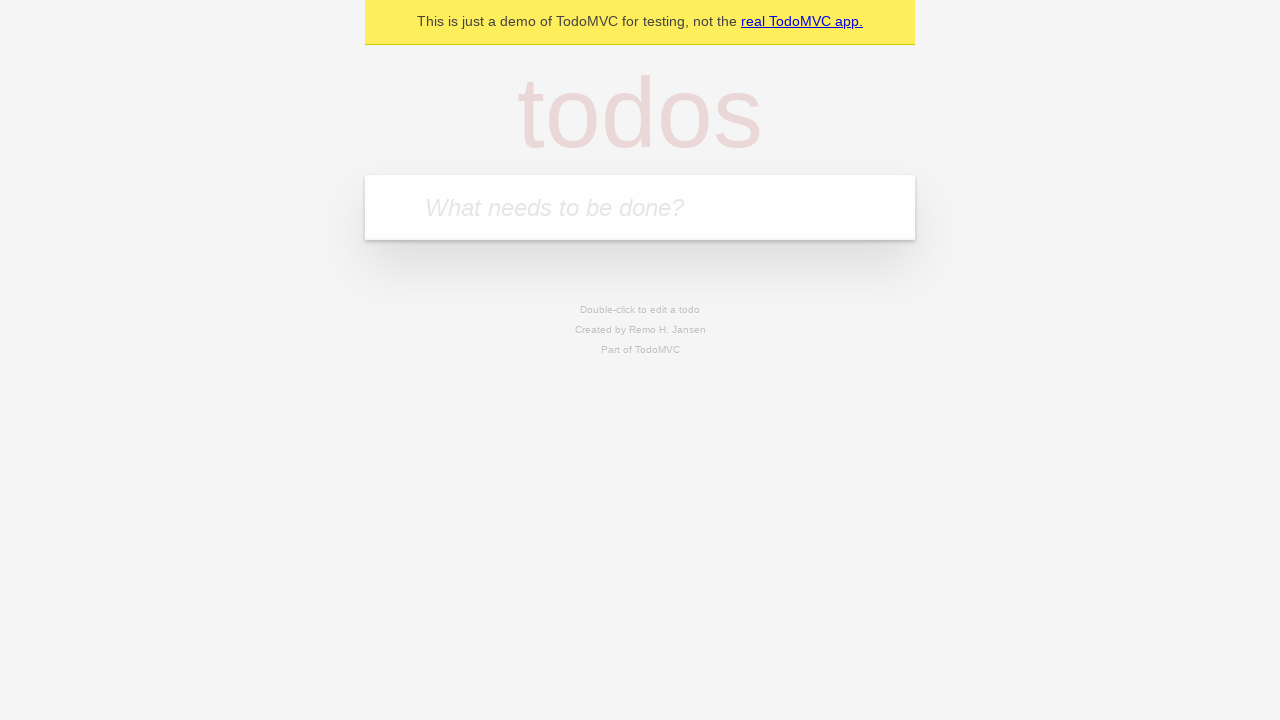

Filled todo input with 'buy some cheese' on internal:attr=[placeholder="What needs to be done?"i]
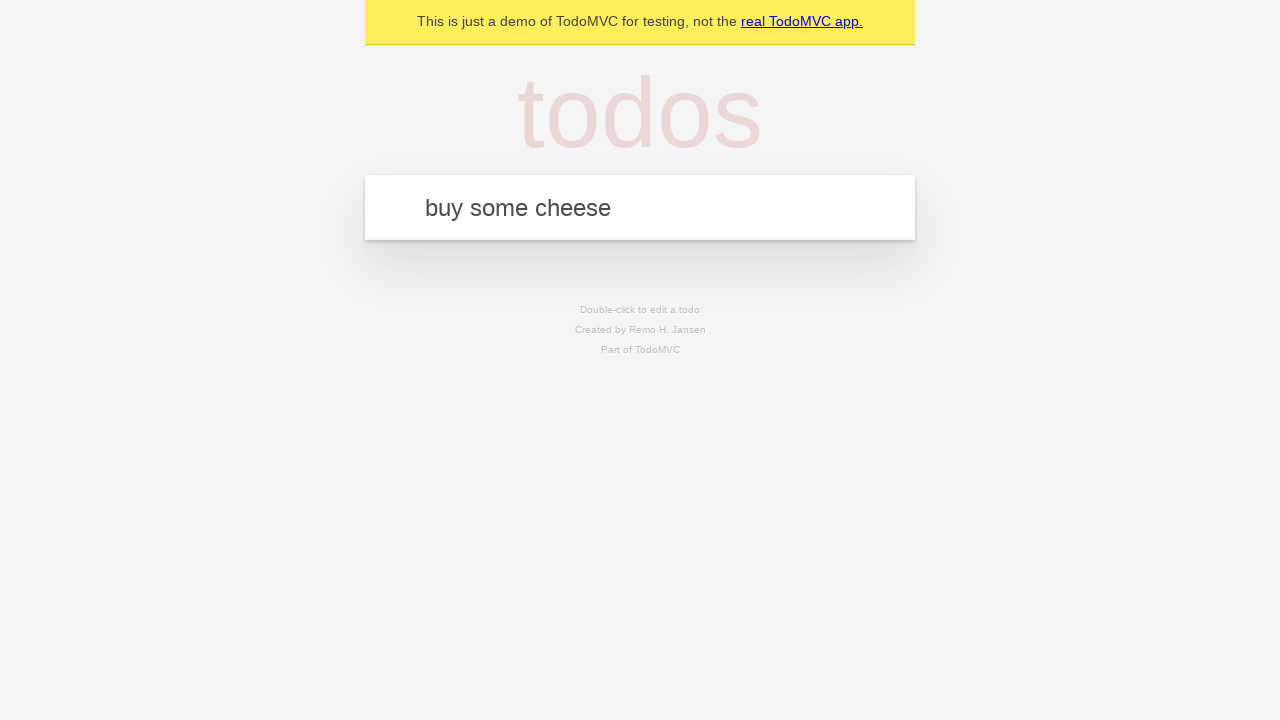

Pressed Enter to create first todo item on internal:attr=[placeholder="What needs to be done?"i]
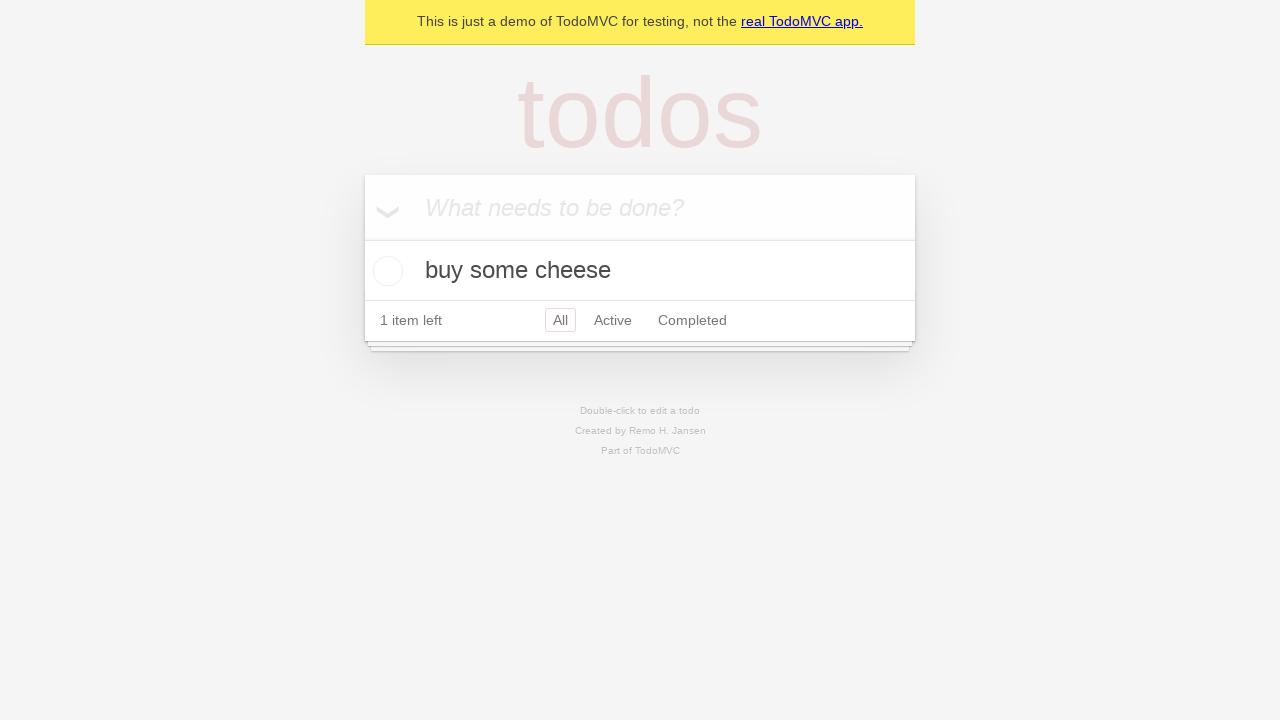

Filled todo input with 'feed the cat' on internal:attr=[placeholder="What needs to be done?"i]
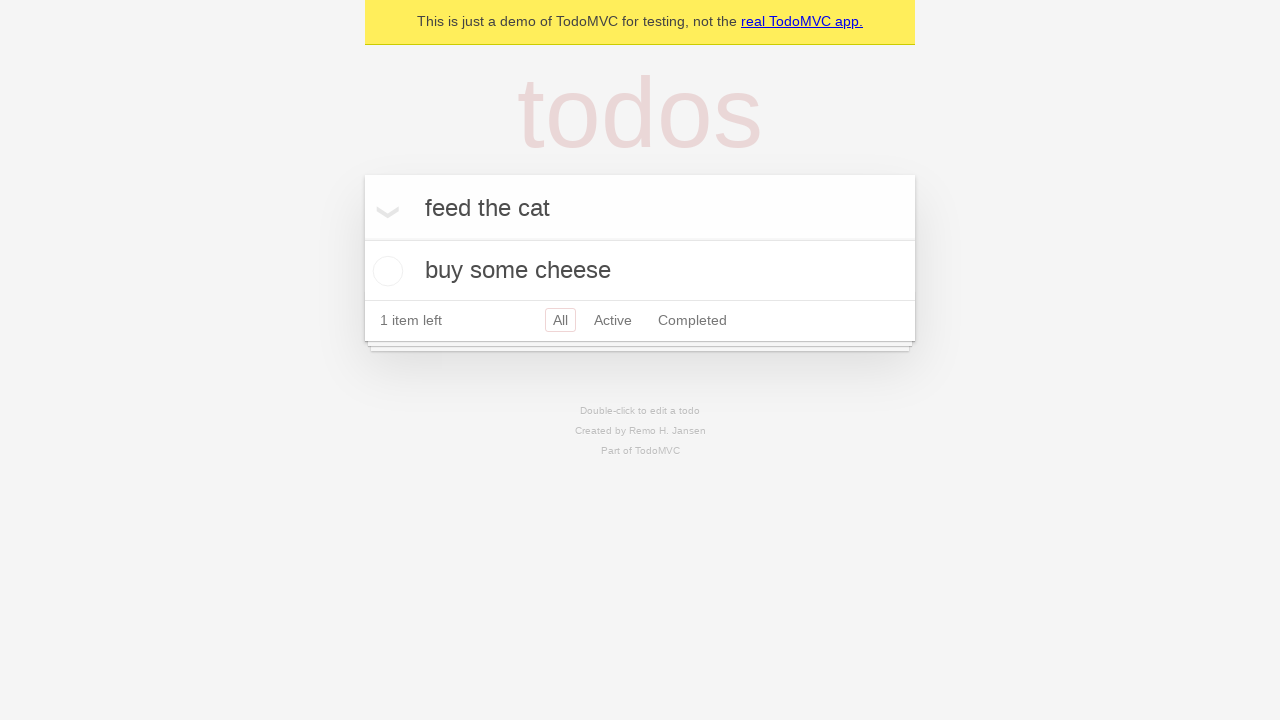

Pressed Enter to create second todo item on internal:attr=[placeholder="What needs to be done?"i]
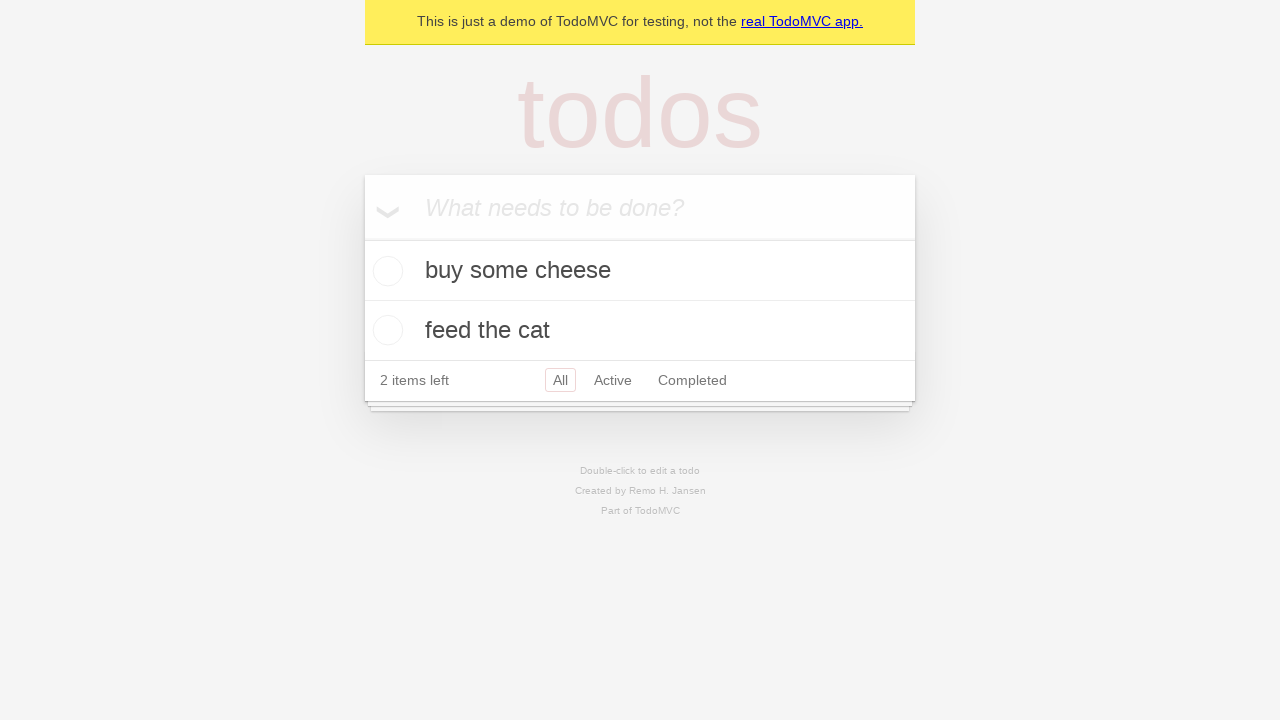

Checked first todo item as completed at (385, 271) on internal:testid=[data-testid="todo-item"s] >> nth=0 >> internal:role=checkbox
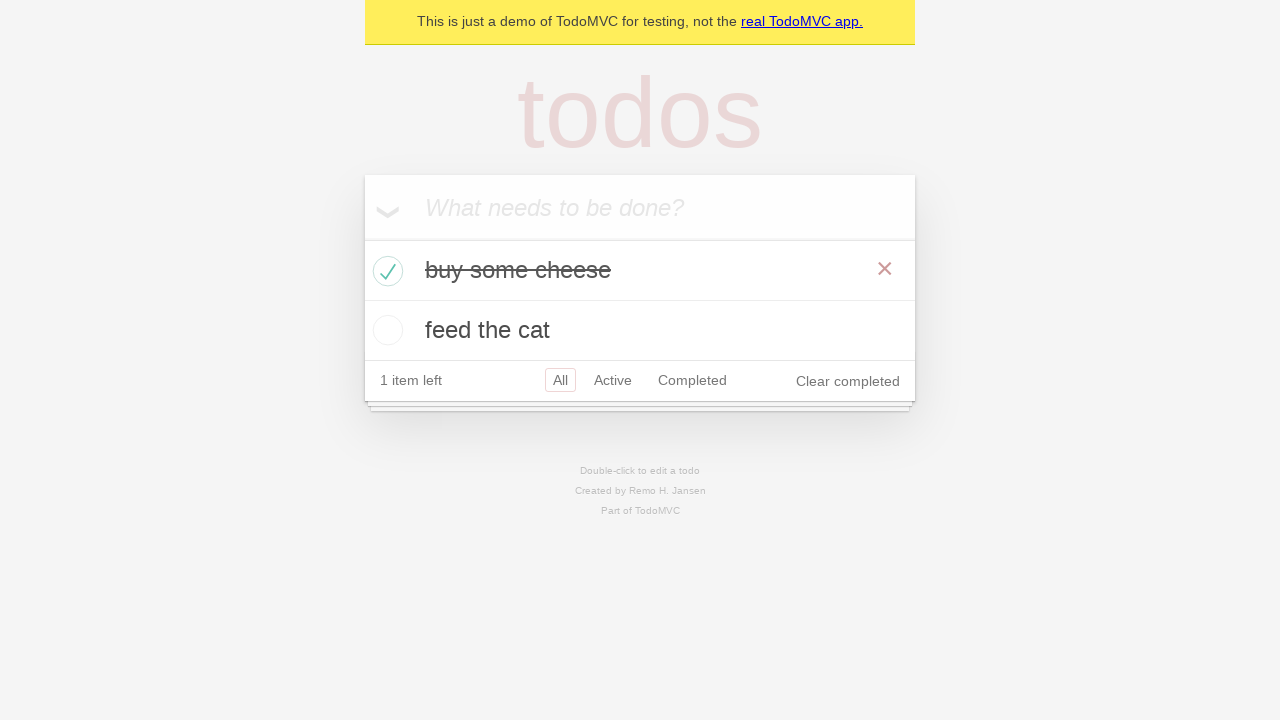

Reloaded the page
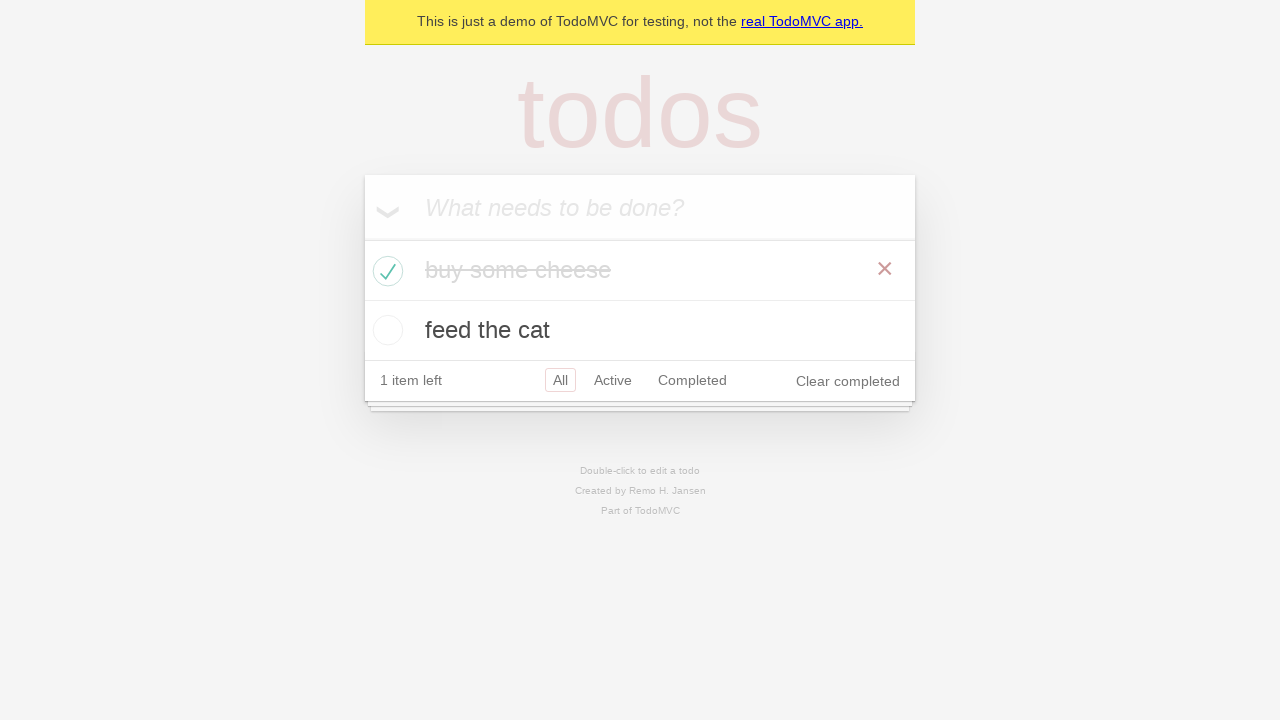

Confirmed todo items persisted after page reload
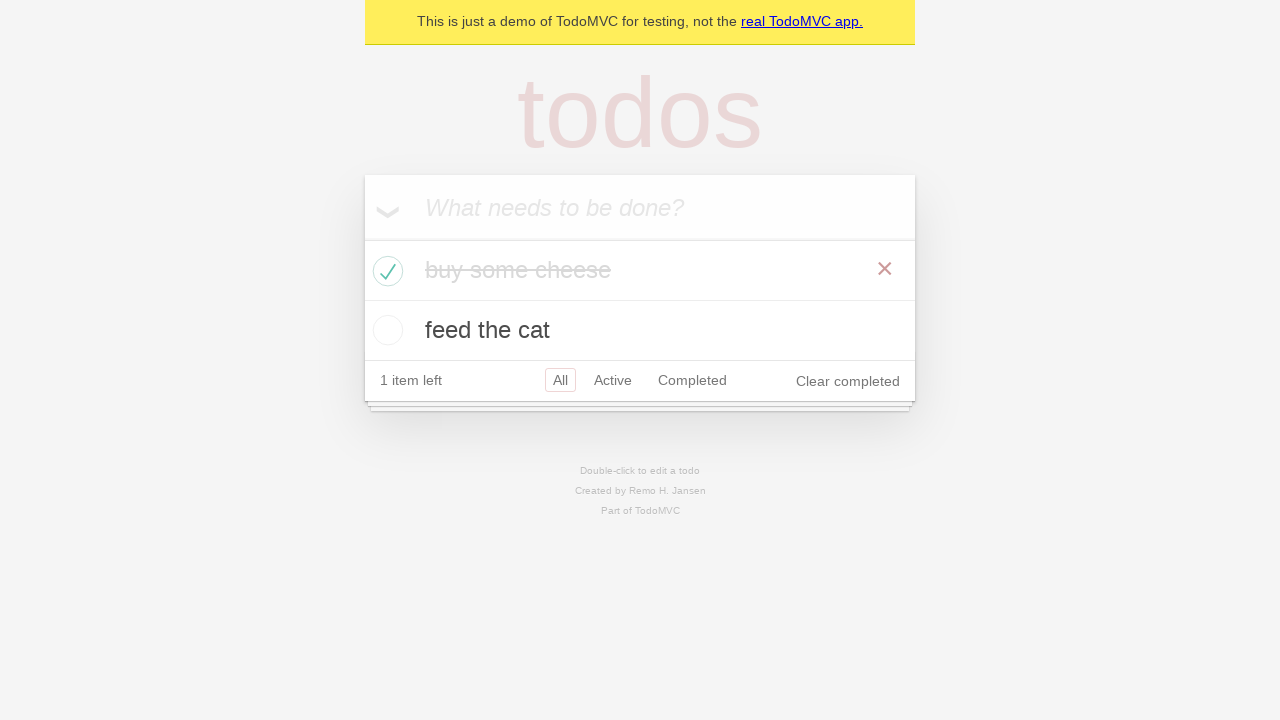

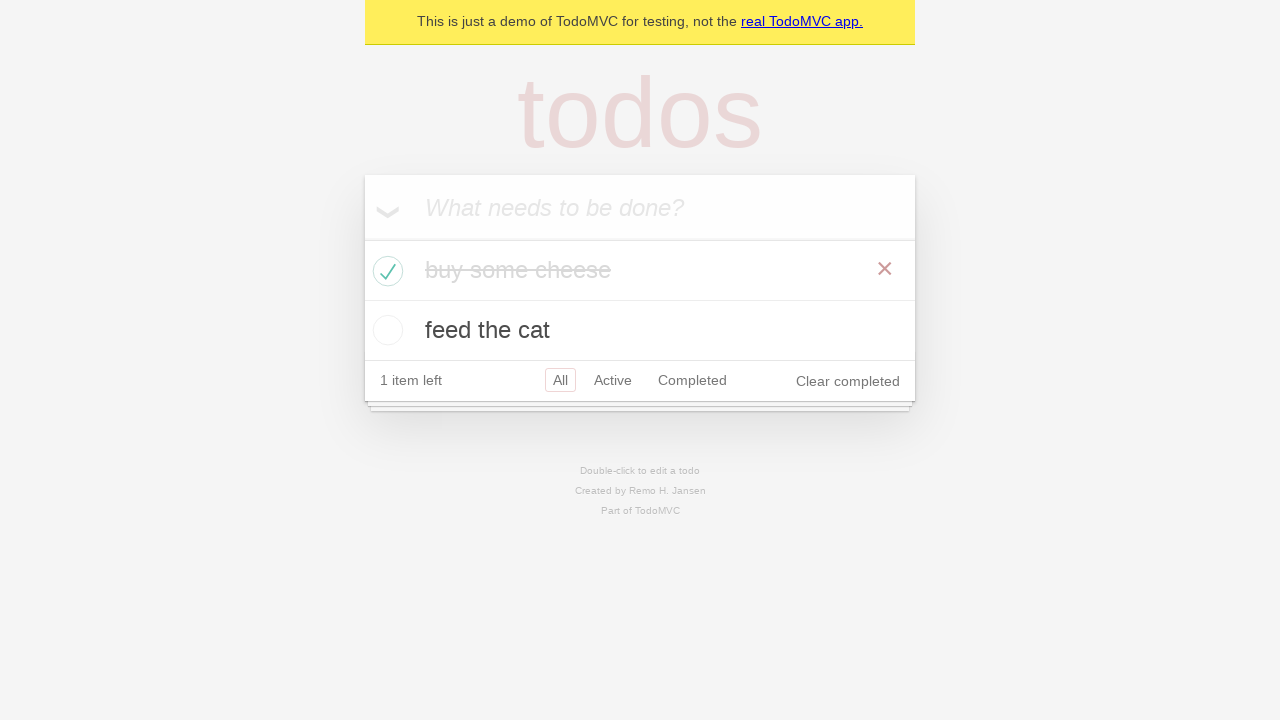